Tests clicking a button identified by class attribute and handling the resulting alert

Starting URL: http://www.uitestingplayground.com/classattr

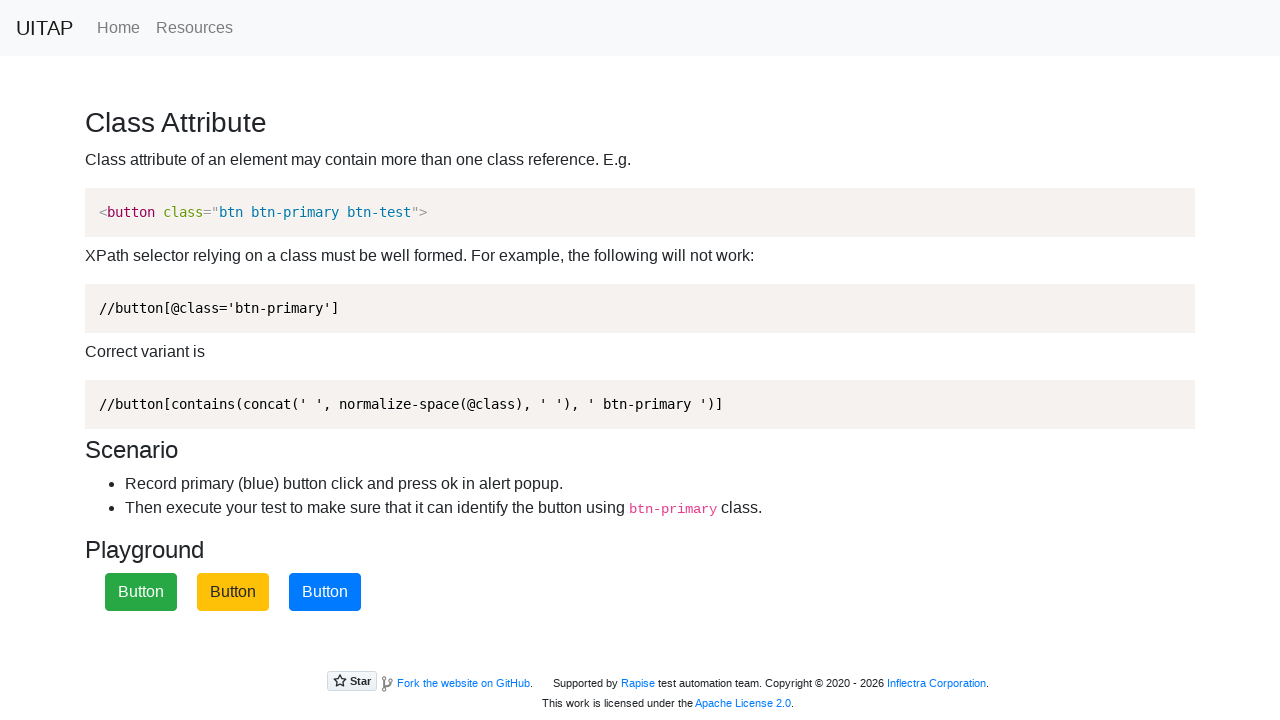

Set up alert dialog handler to auto-accept dialogs
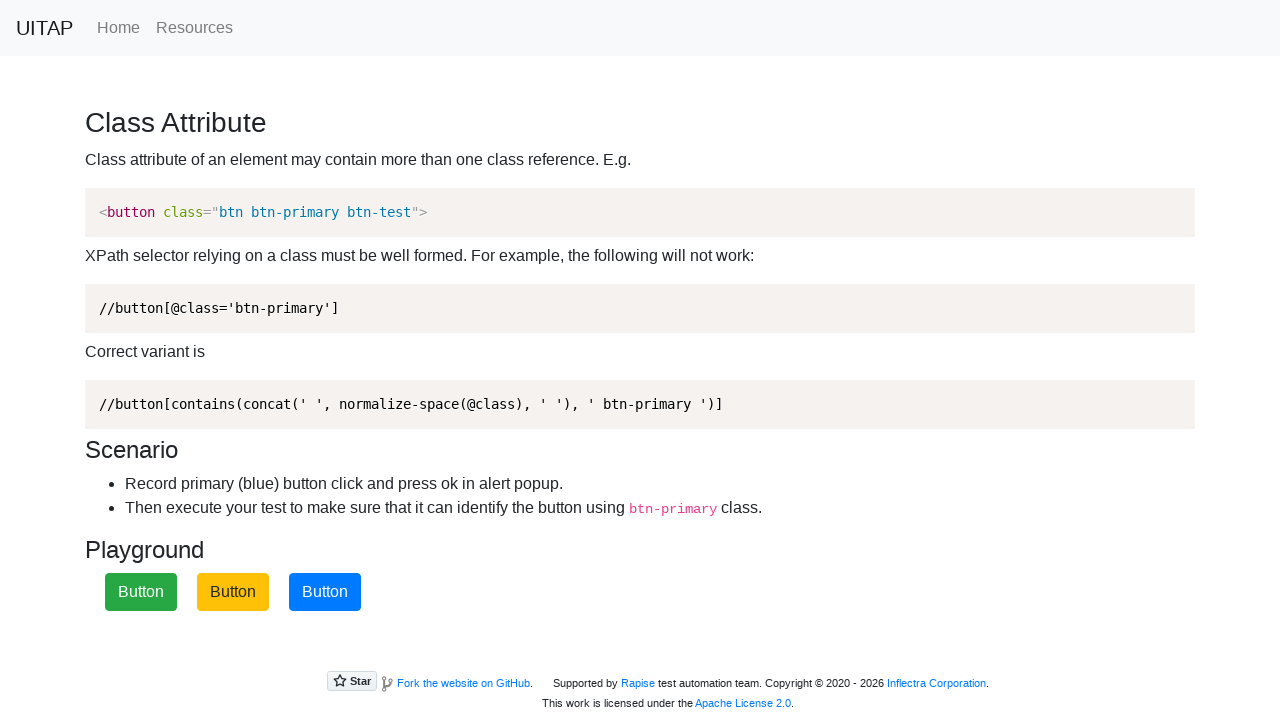

Clicked button with btn-primary class attribute at (325, 592) on xpath=//button[contains(concat(' ', normalize-space(@class), ' '), ' btn-primary
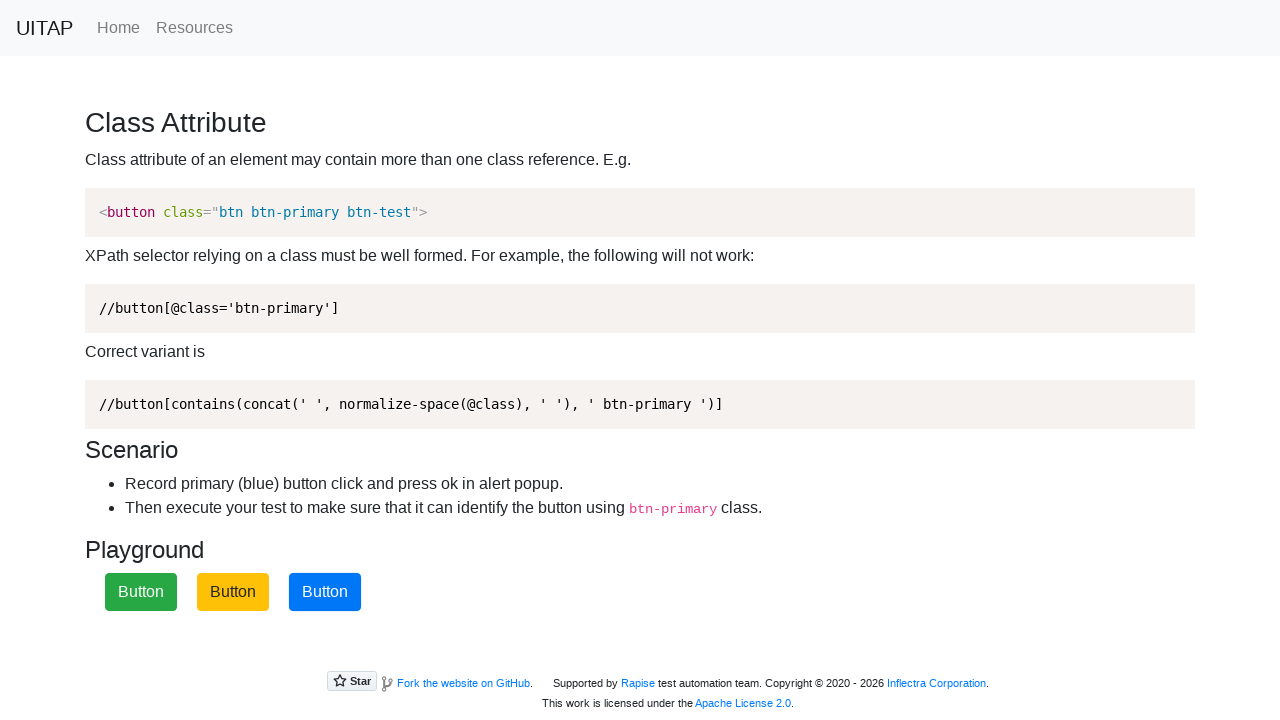

Waited for alert to be processed
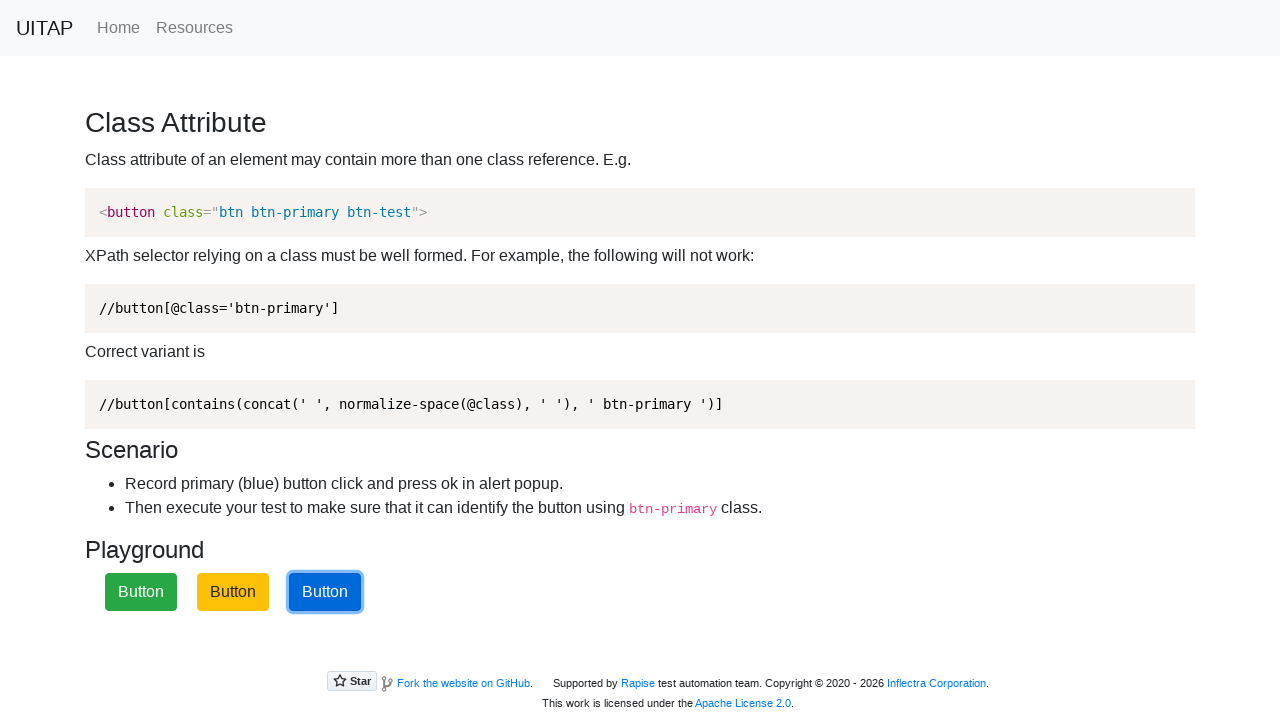

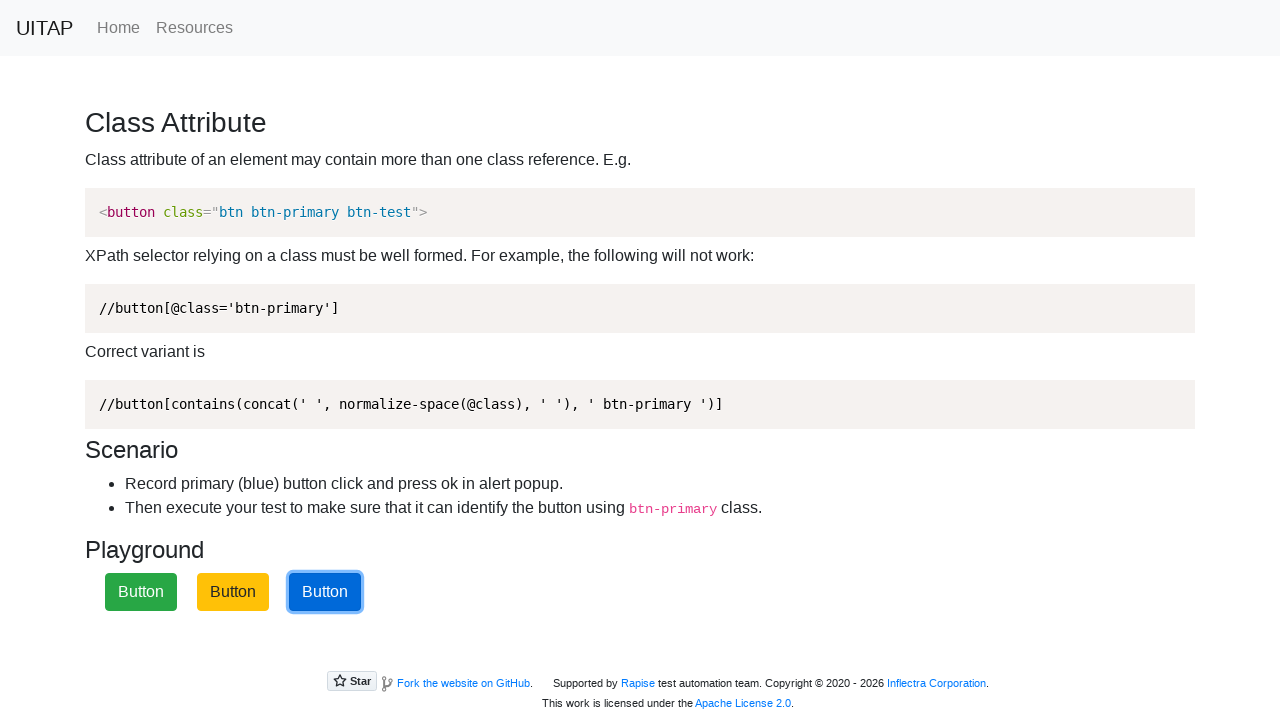